Navigates to Peachmode website

Starting URL: https://www.peachmode.com

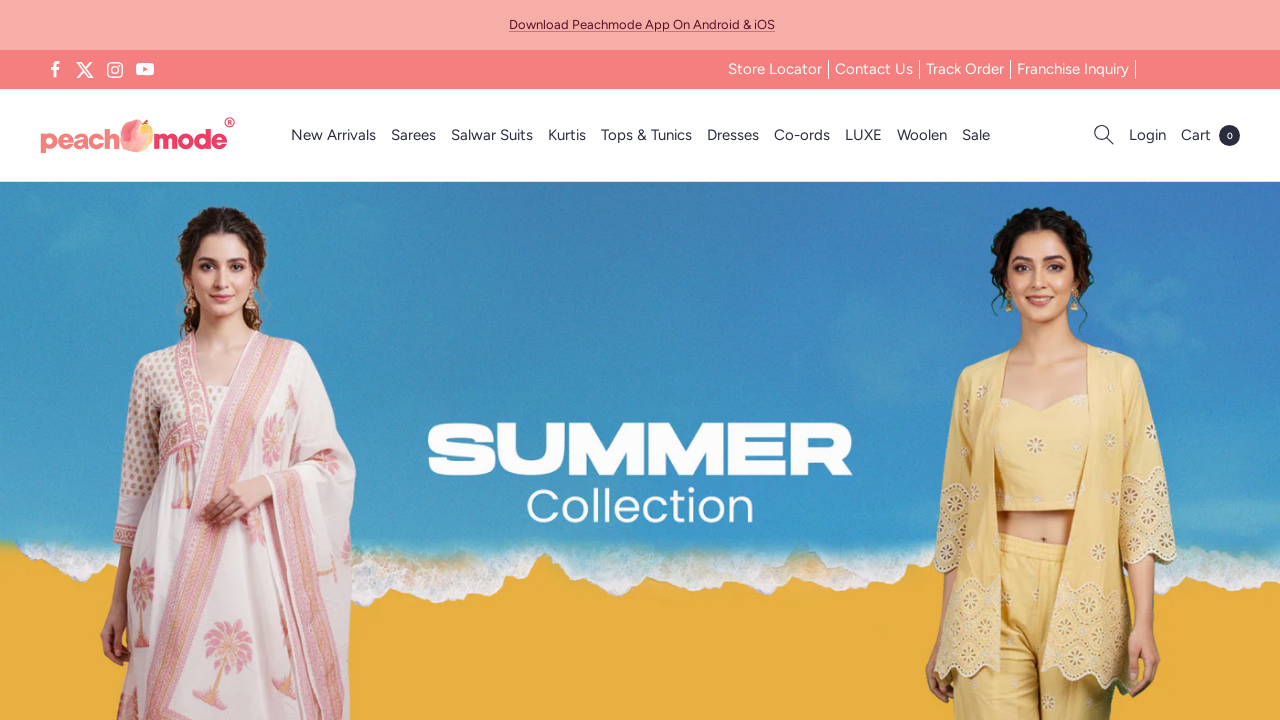

Navigated to Peachmode website
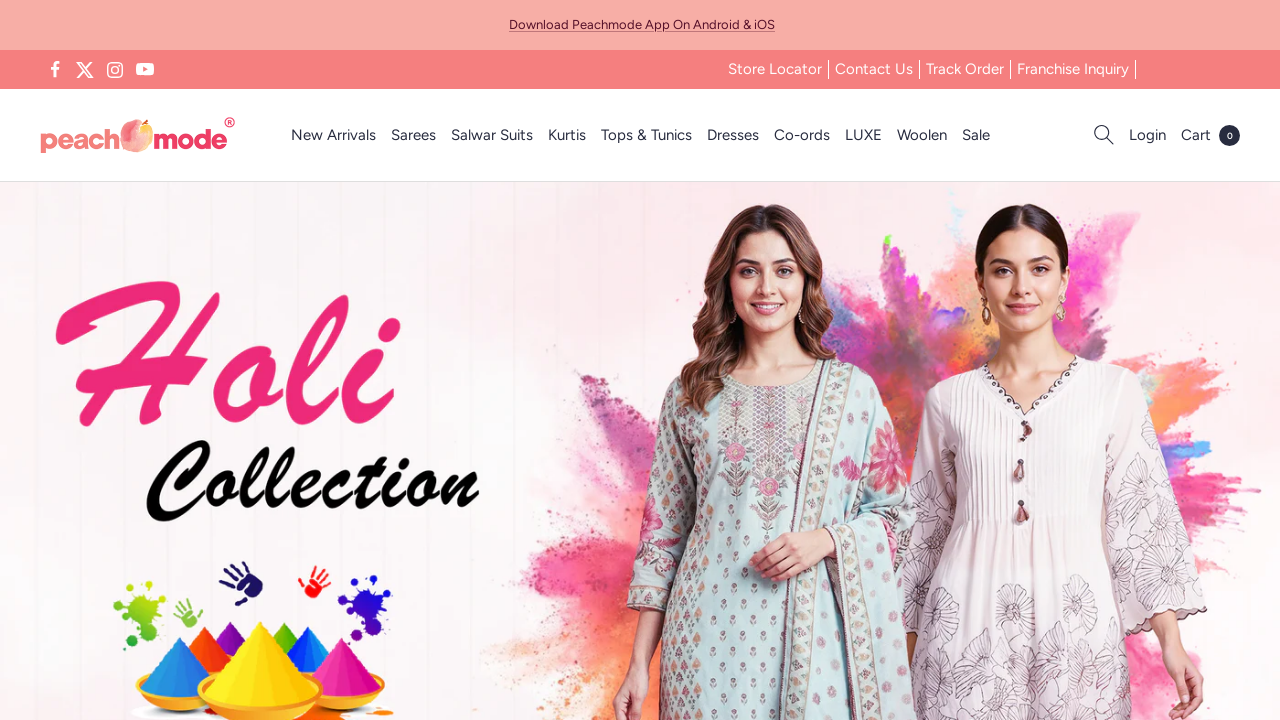

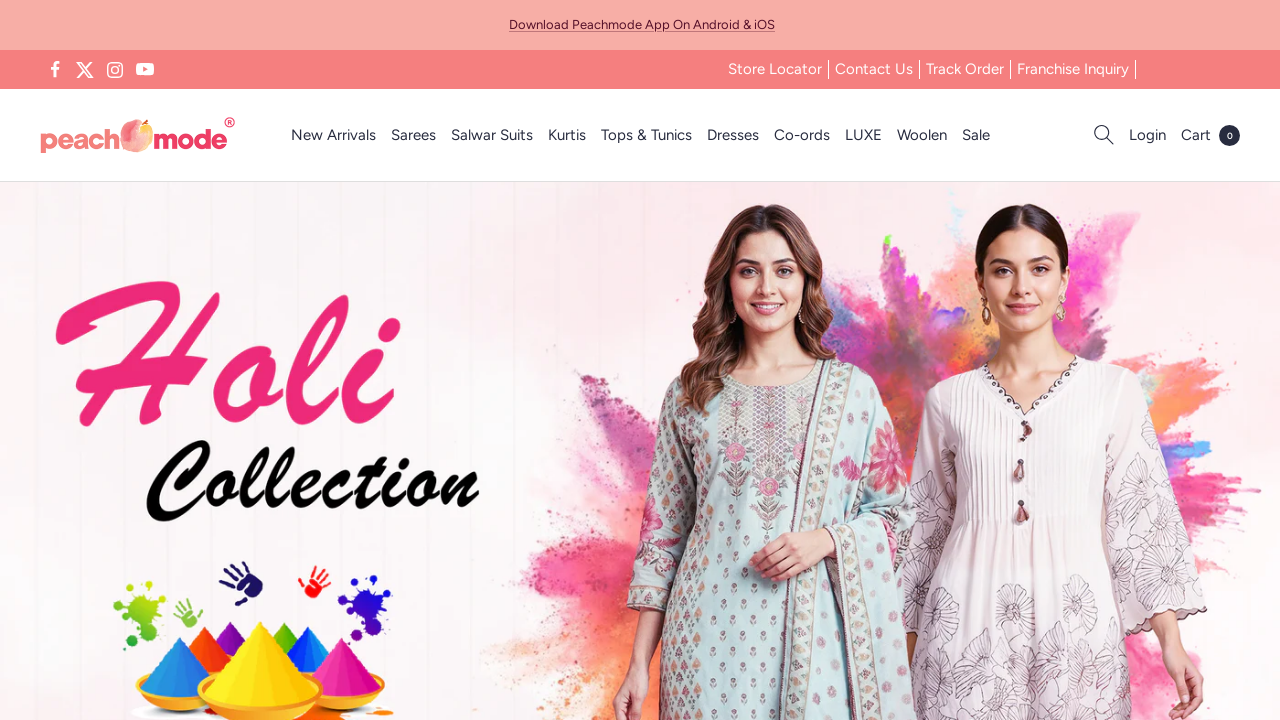